Tests the Jobs menu navigation by clicking on the Jobs menu item and verifying the page title changes to "Jobs – Alchemy Jobs"

Starting URL: https://alchemy.hguy.co/jobs

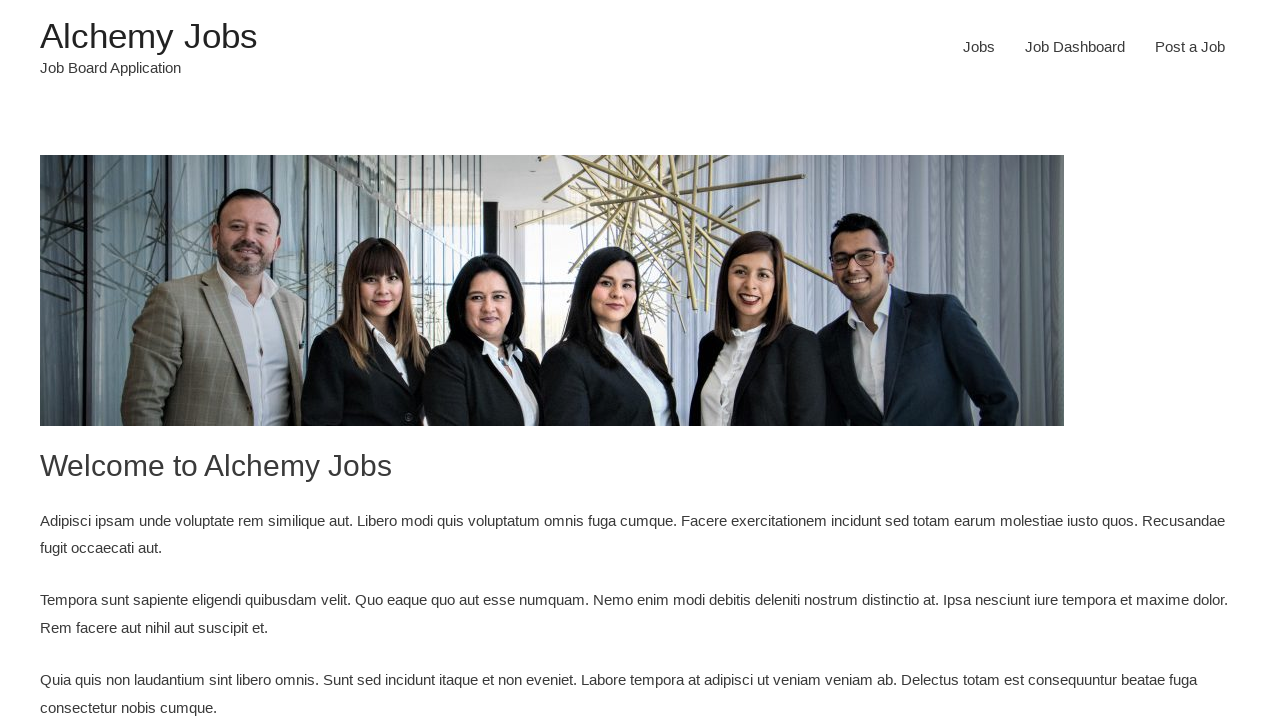

Located Jobs menu item (#menu-item-24)
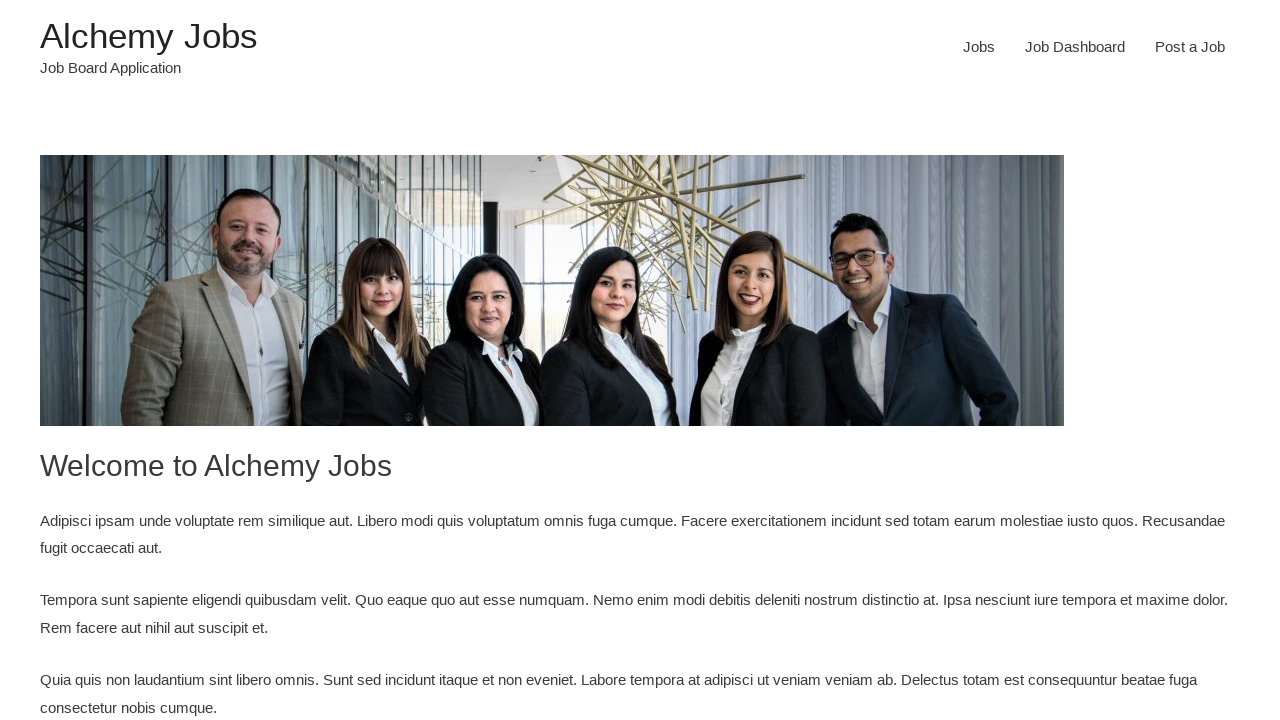

Verified Jobs menu item displays correct text 'Jobs'
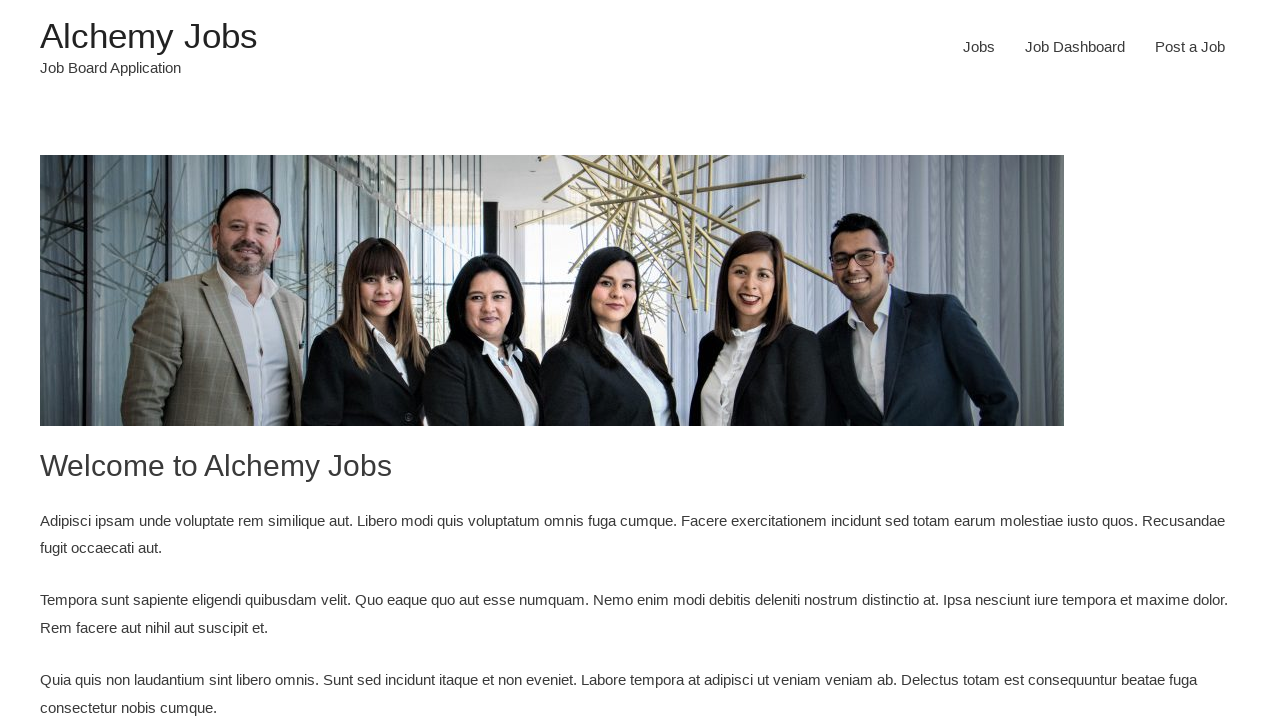

Clicked Jobs menu item to navigate at (979, 47) on #menu-item-24
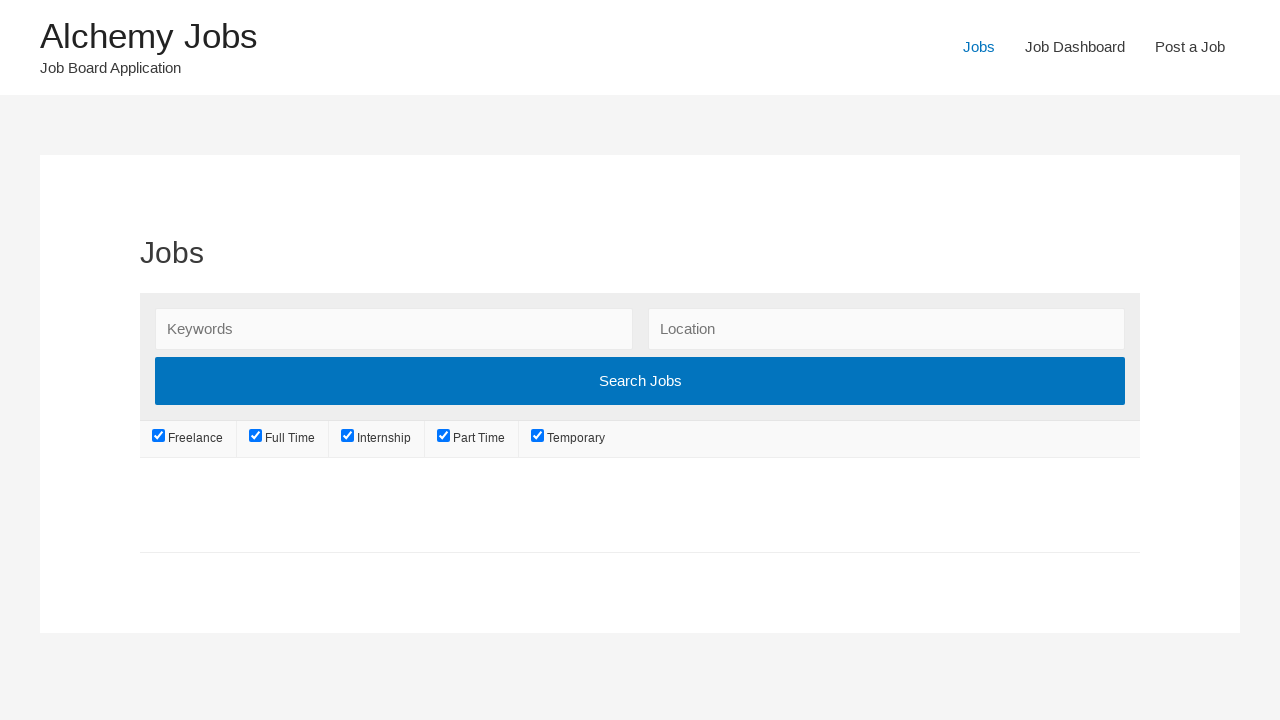

Verified page title changed to 'Jobs – Alchemy Jobs'
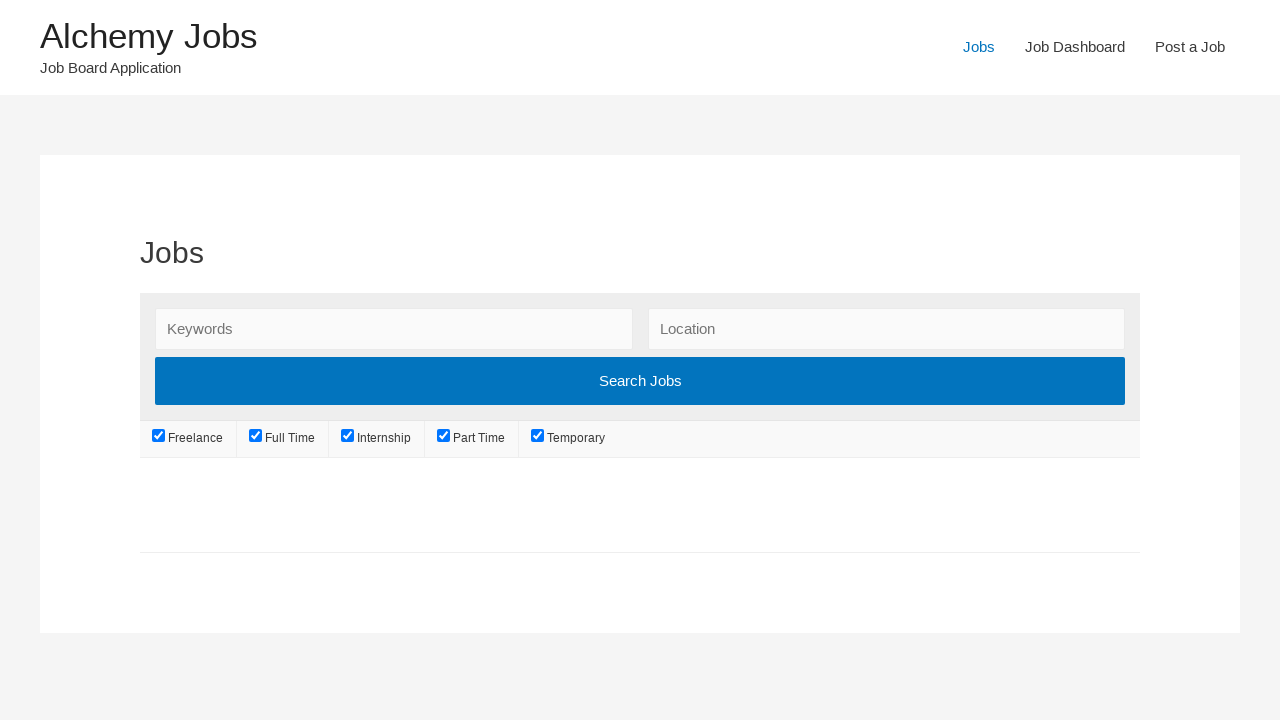

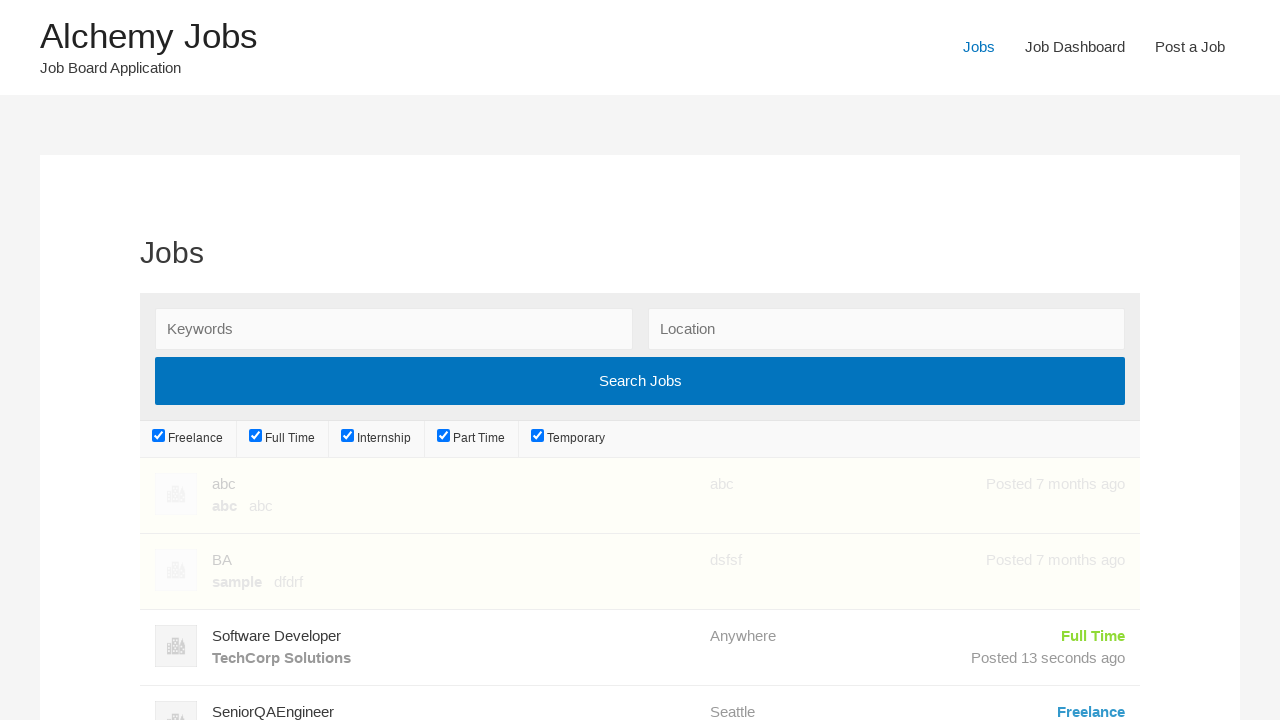